Tests checkbox and radio button interactions by checking if elements are enabled/selected, then clicks multiple checkboxes (red, orange, green) and verifies radio button states

Starting URL: https://selenium08.blogspot.com/2019/07/check-box-and-radio-buttons.html

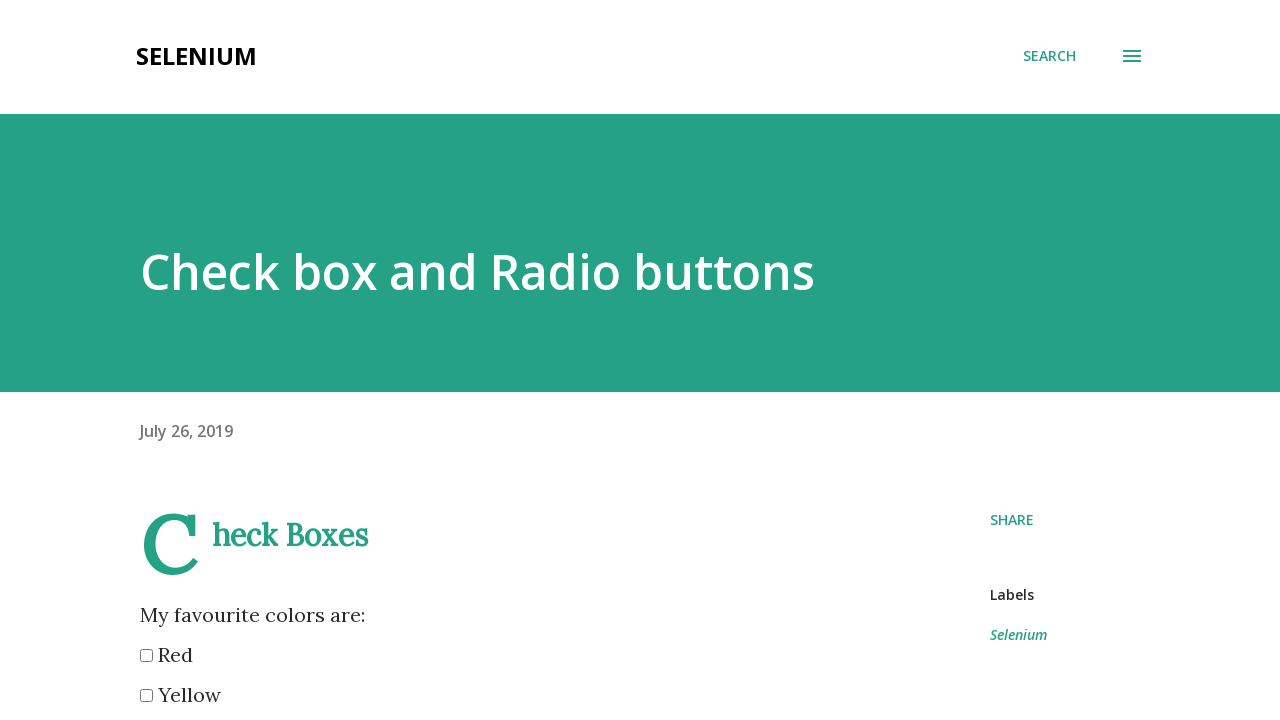

Checked if red checkbox is enabled
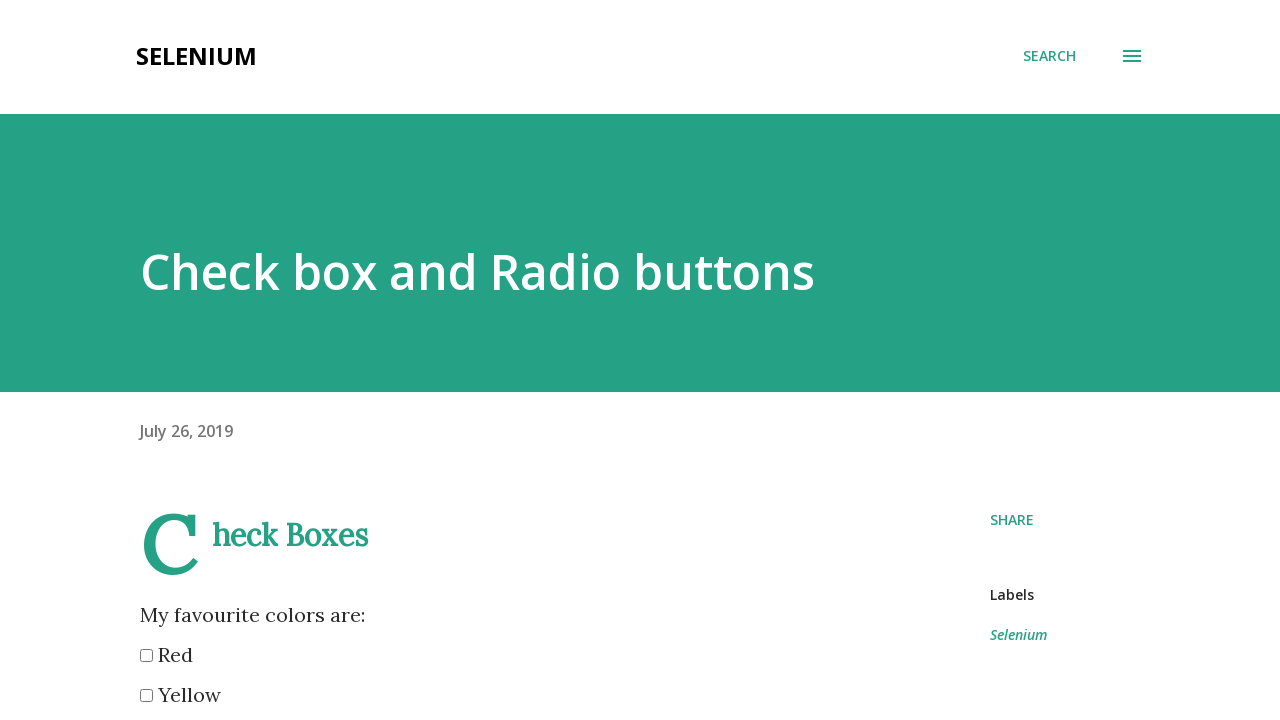

Checked if red checkbox is selected
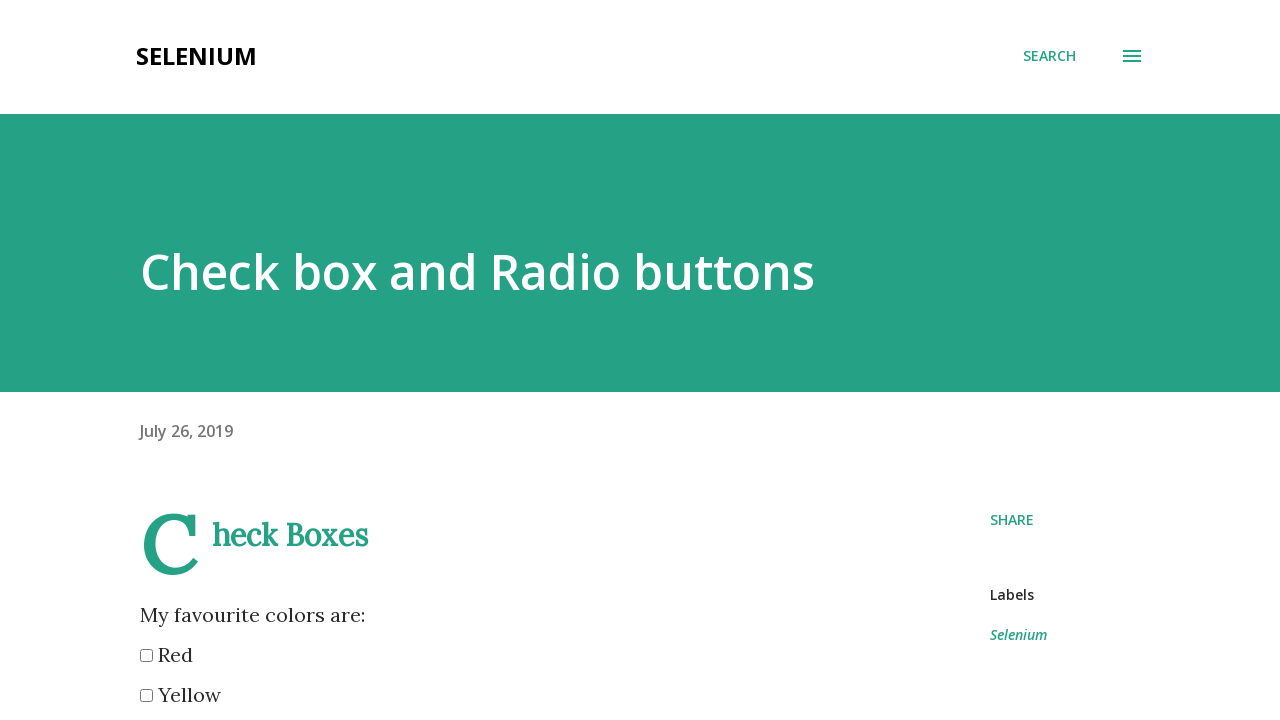

Clicked red checkbox at (146, 656) on xpath=//*[@id="post-body-7702345506409447484"]/div/input[1]
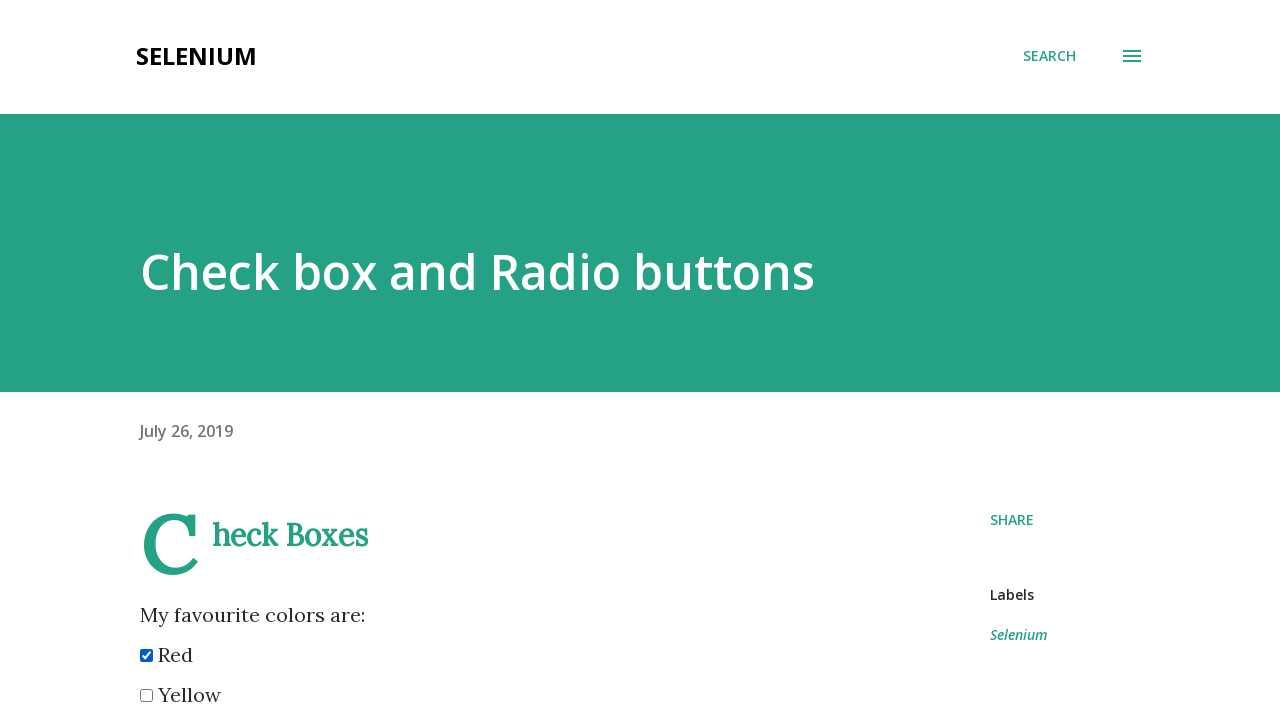

Clicked orange checkbox at (146, 360) on xpath=//*[@id="post-body-7702345506409447484"]/div/input[4]
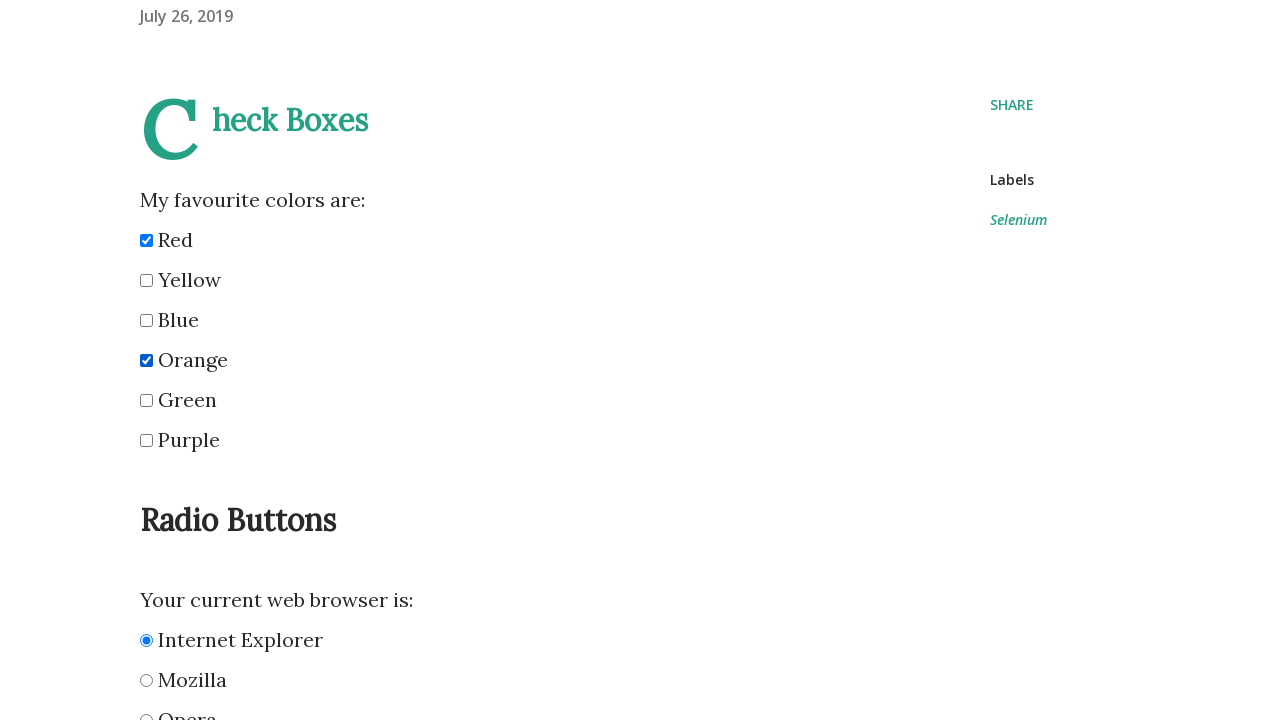

Clicked green checkbox at (146, 400) on xpath=//*[@id="post-body-7702345506409447484"]/div/input[5]
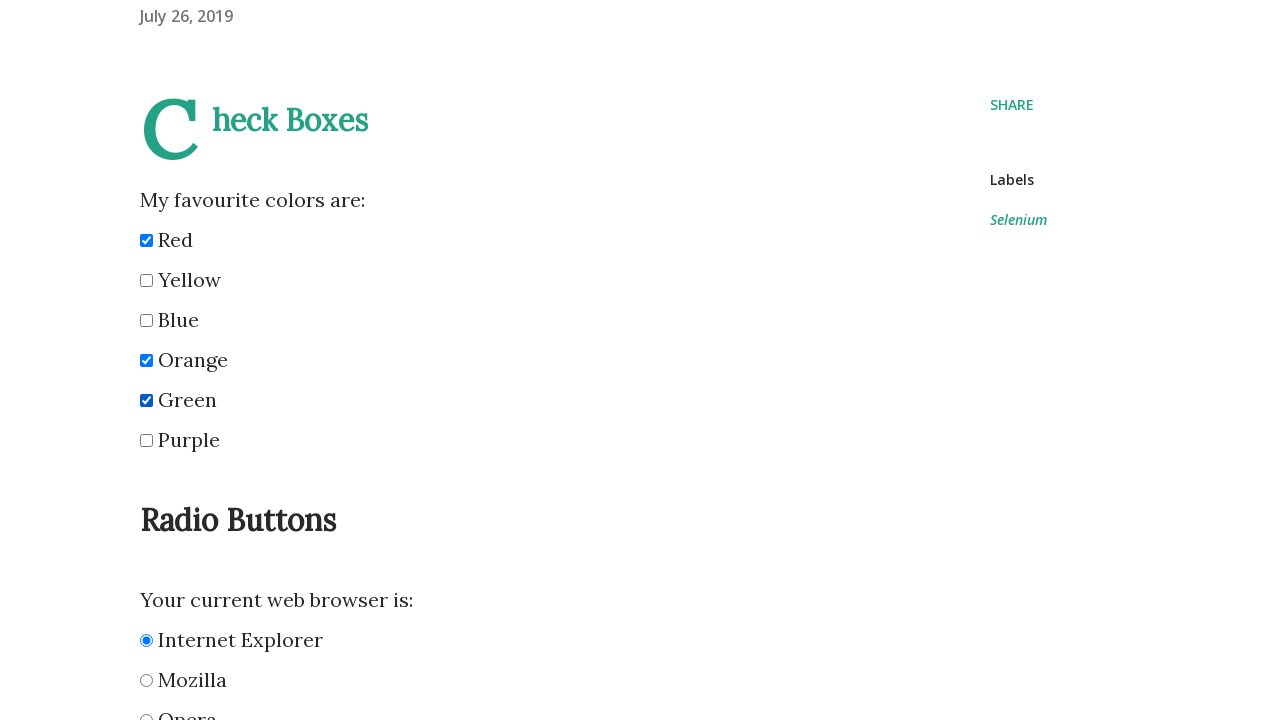

Checked if Internet Explorer radio button is selected
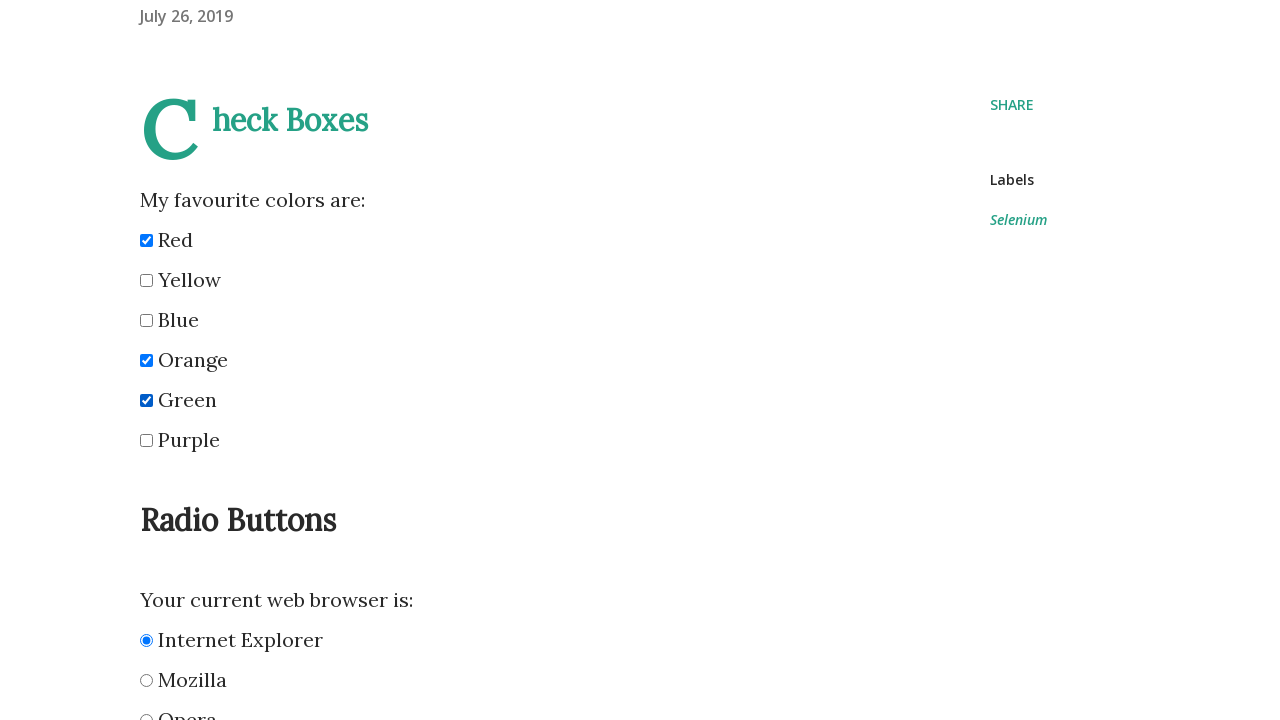

Checked if Opera radio button is selected
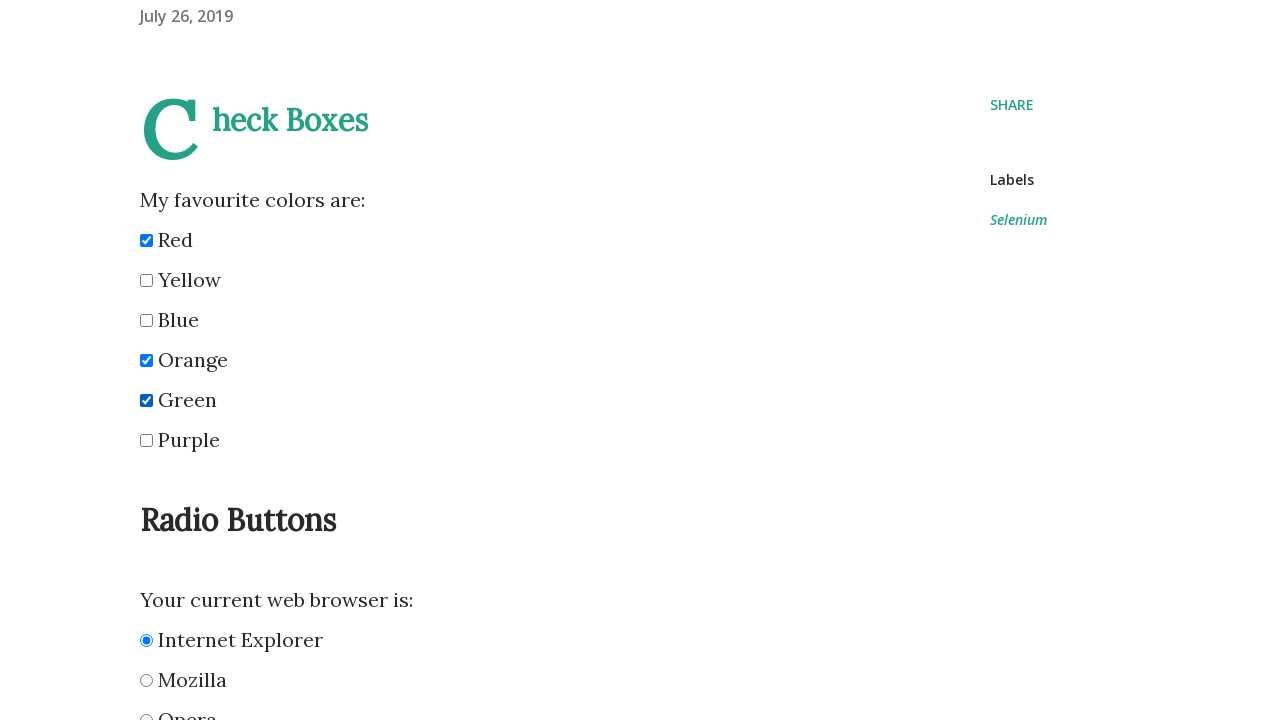

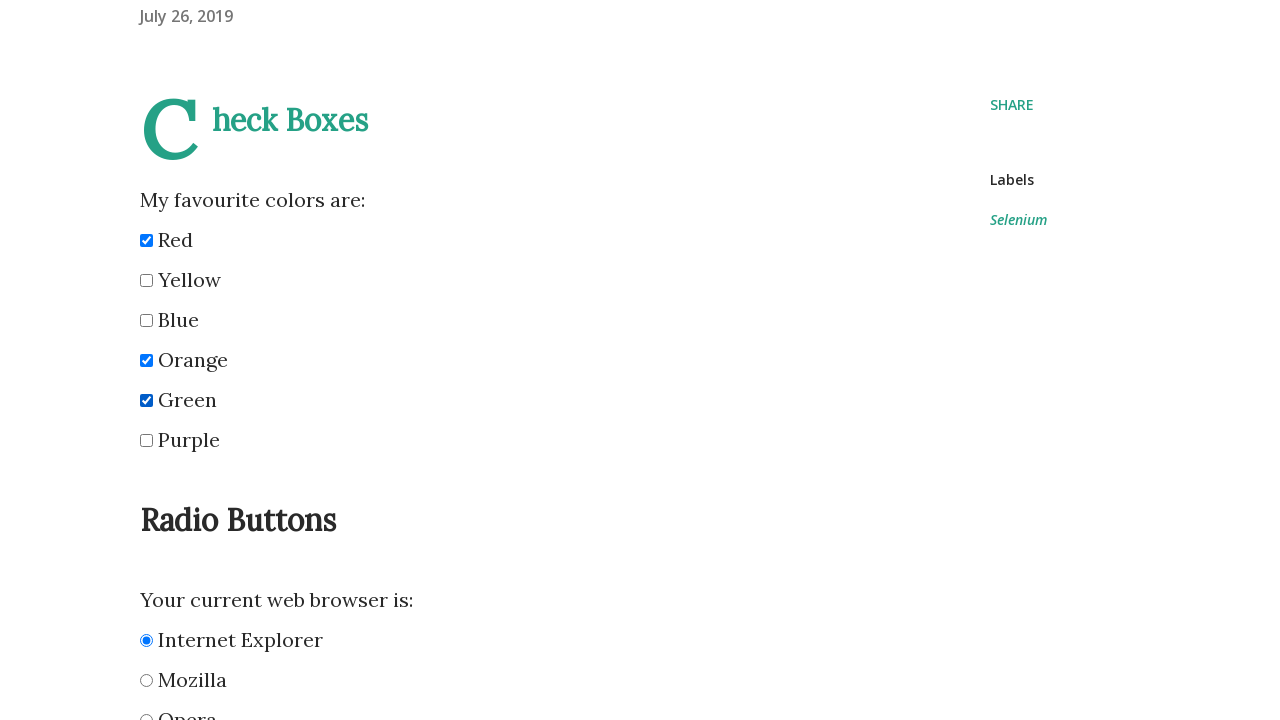